Tests browser navigation functionality by visiting two different websites, then using back, forward, and refresh navigation commands to verify browser history navigation works correctly.

Starting URL: https://demo.nopcommerce.com/

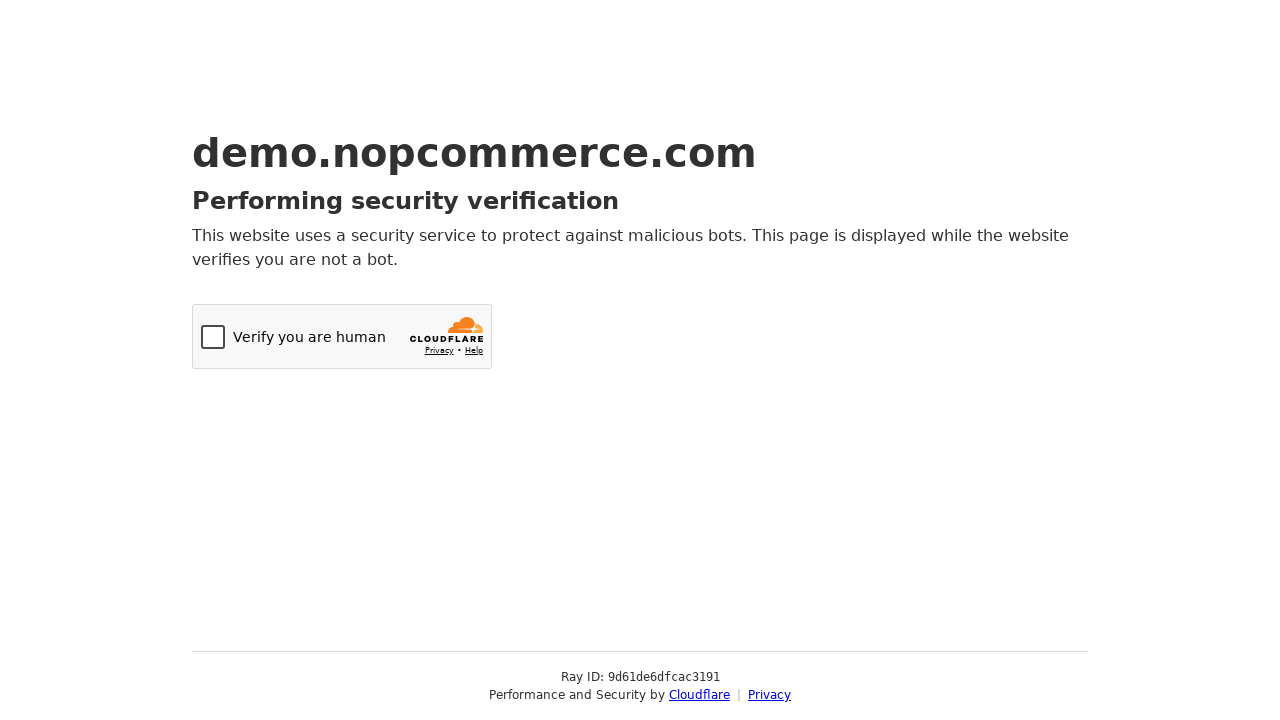

Navigated to OrangeHRM demo site
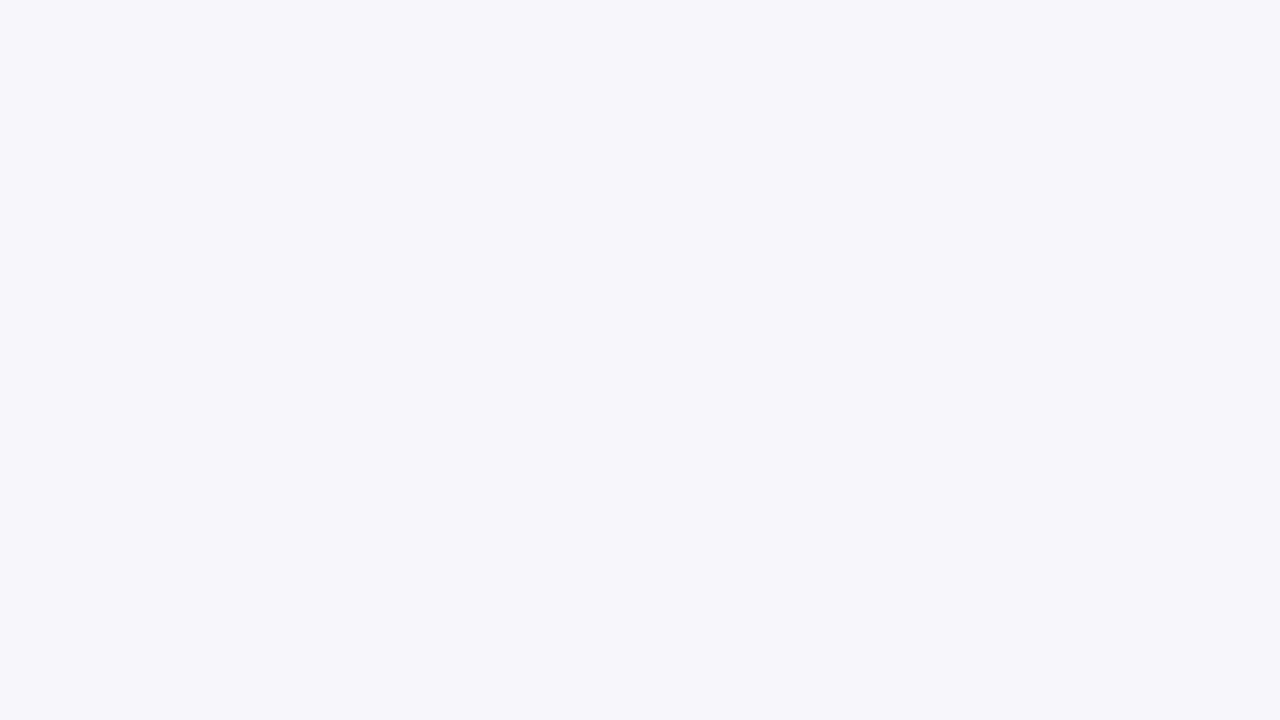

Navigated back to previous page (nopcommerce)
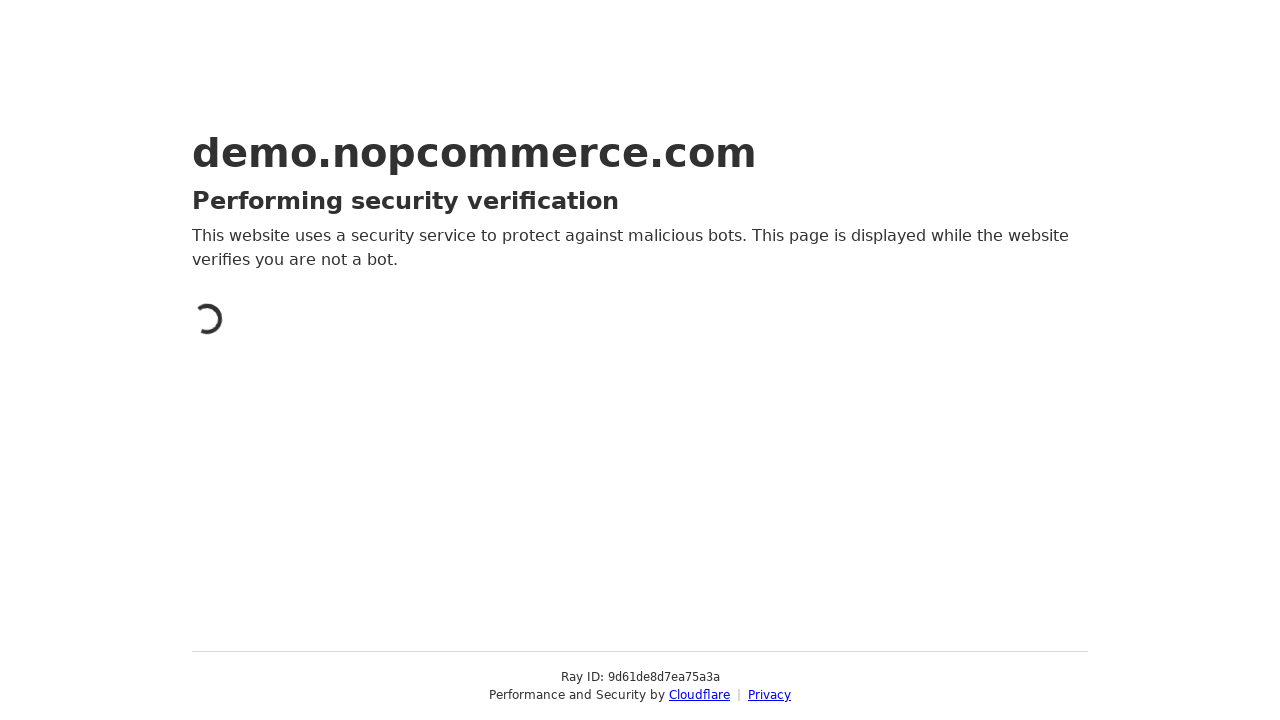

Verified browser navigated back to nopcommerce site
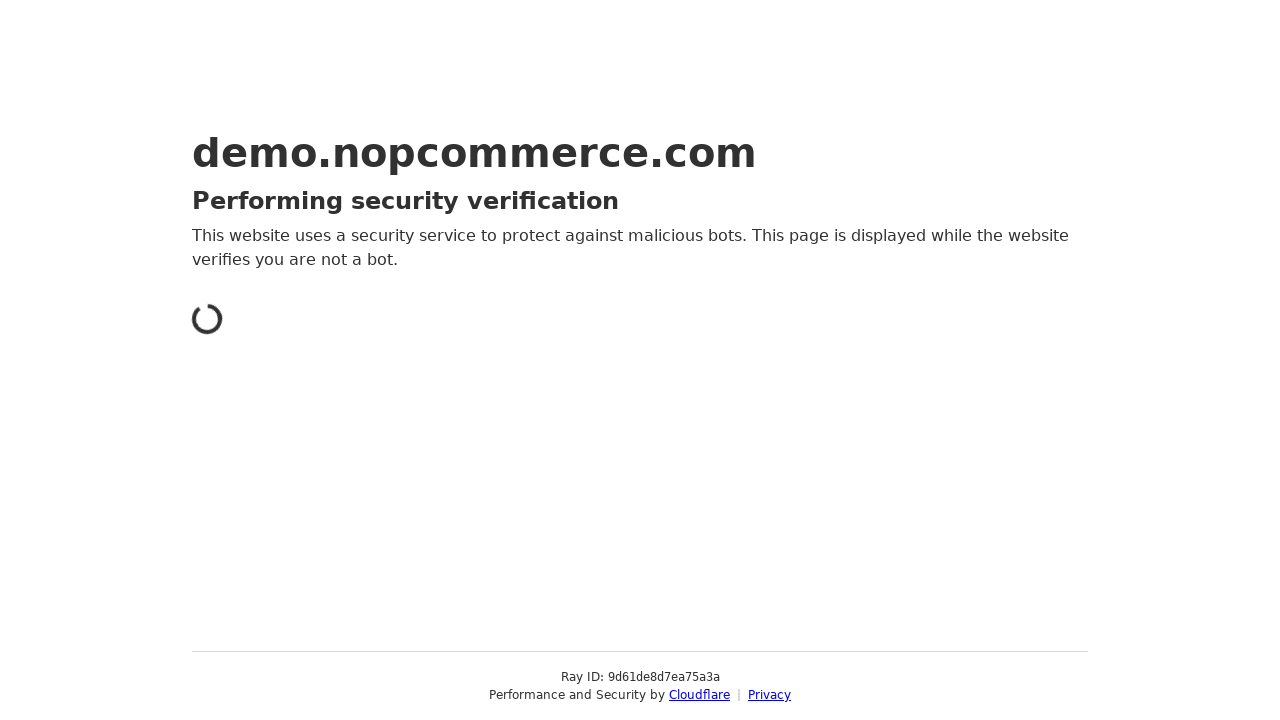

Navigated forward to OrangeHRM site
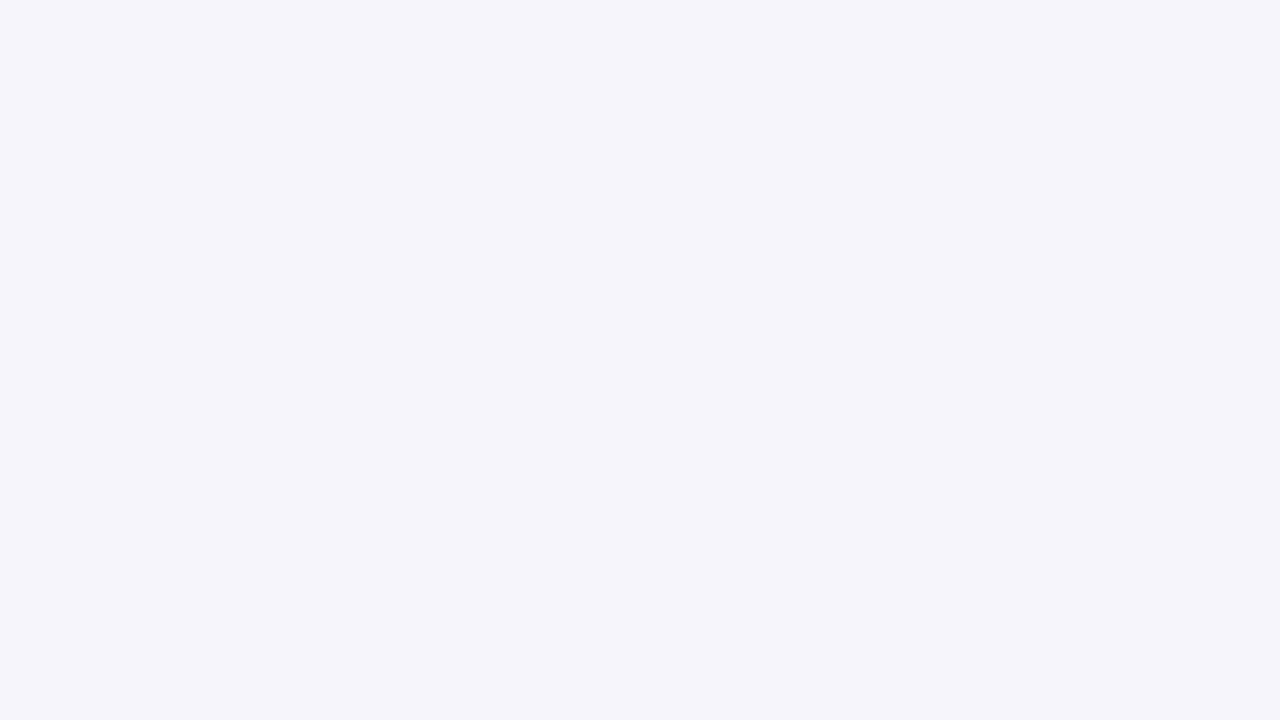

Verified browser navigated forward to OrangeHRM site
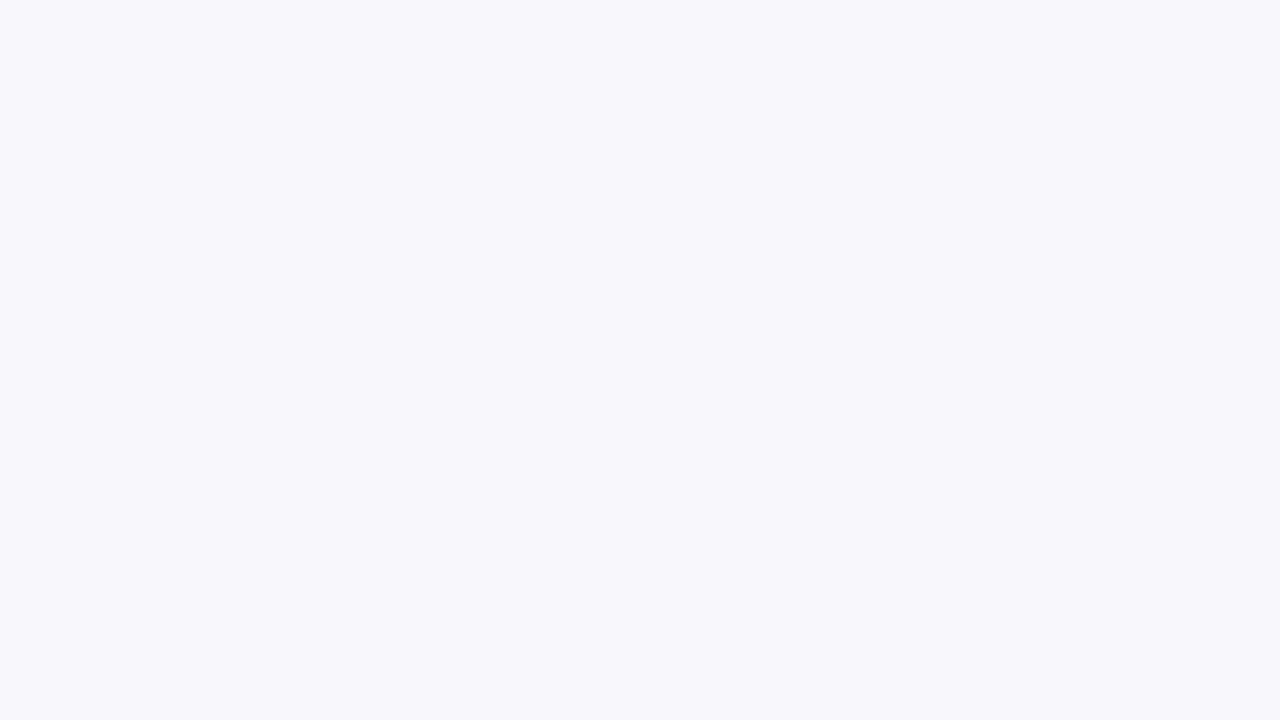

Refreshed the current page
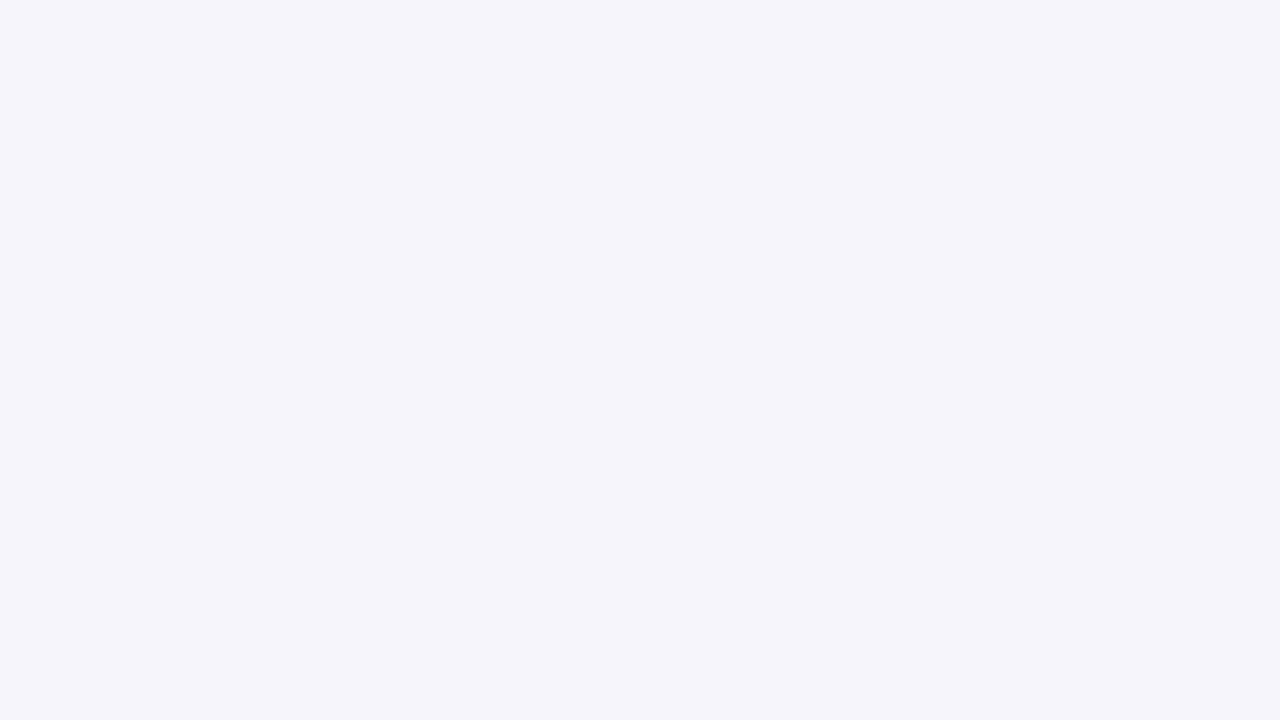

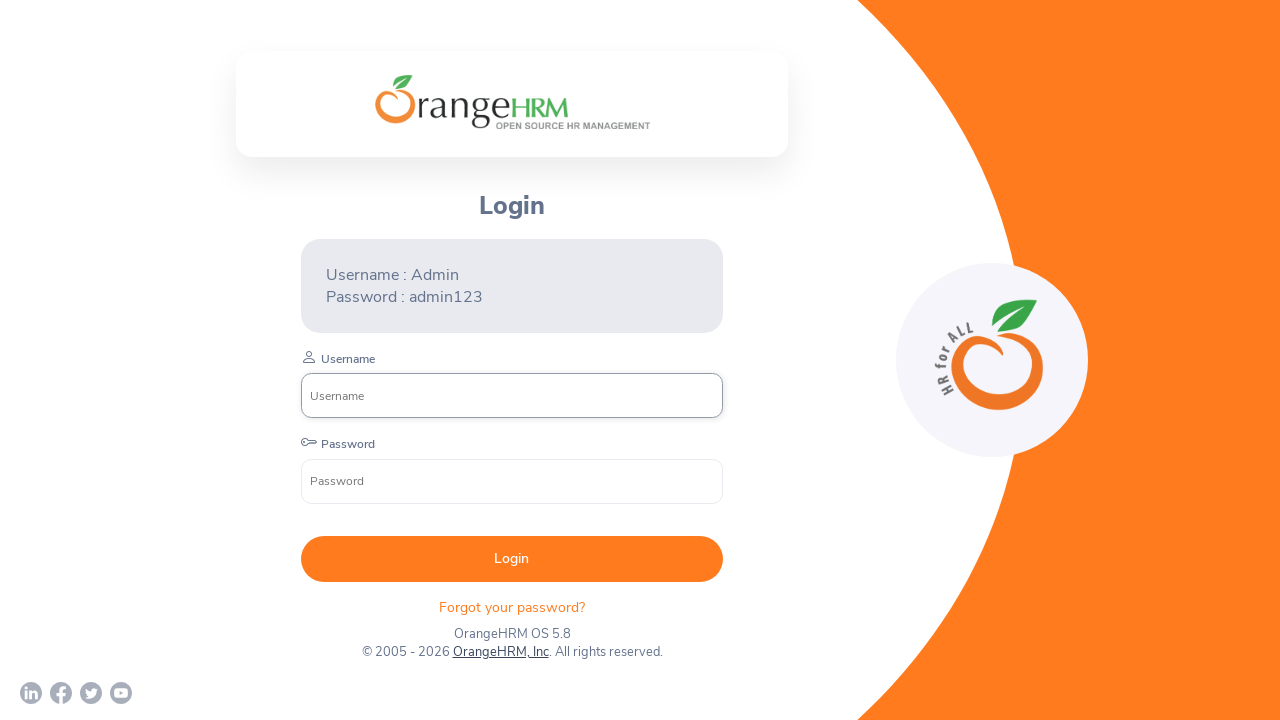